Tests the TodoMVC demo application by adding multiple todo items and verifying they are displayed correctly.

Starting URL: https://demo.playwright.dev/todomvc

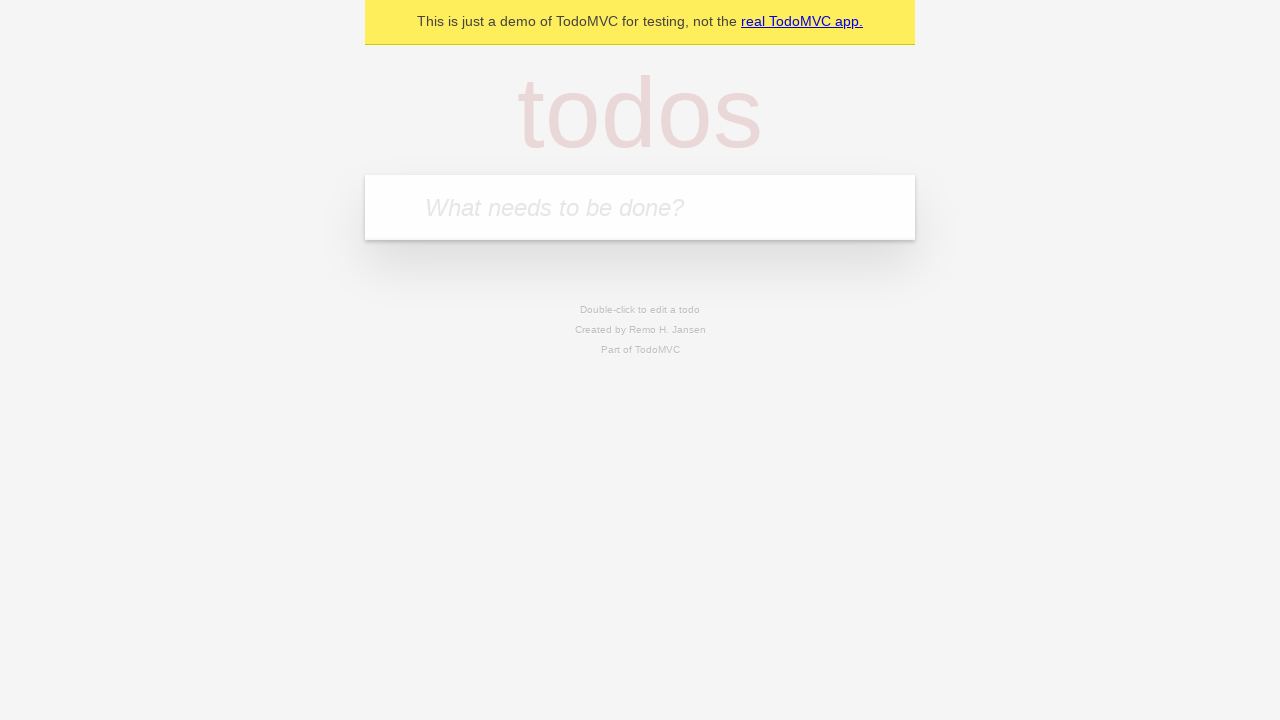

Located the new todo input field
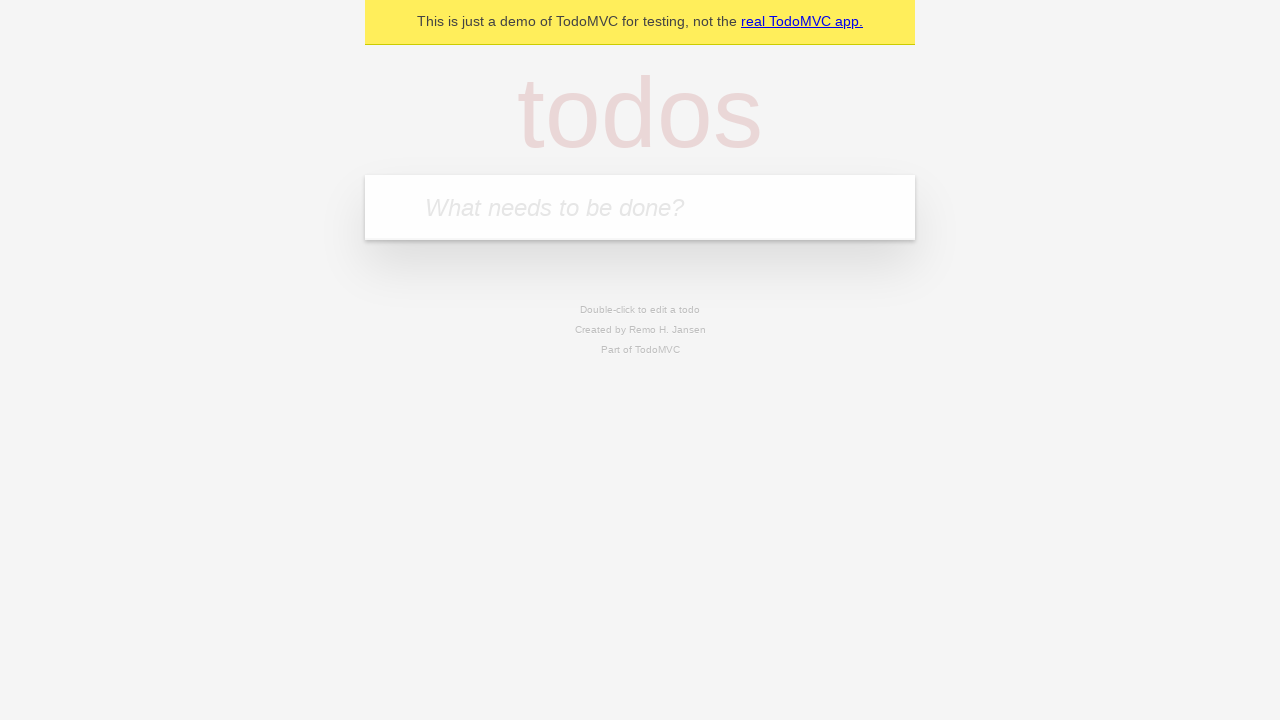

Filled input field with todo item: 'buy some cheese' on internal:attr=[placeholder="What needs to be done?"i]
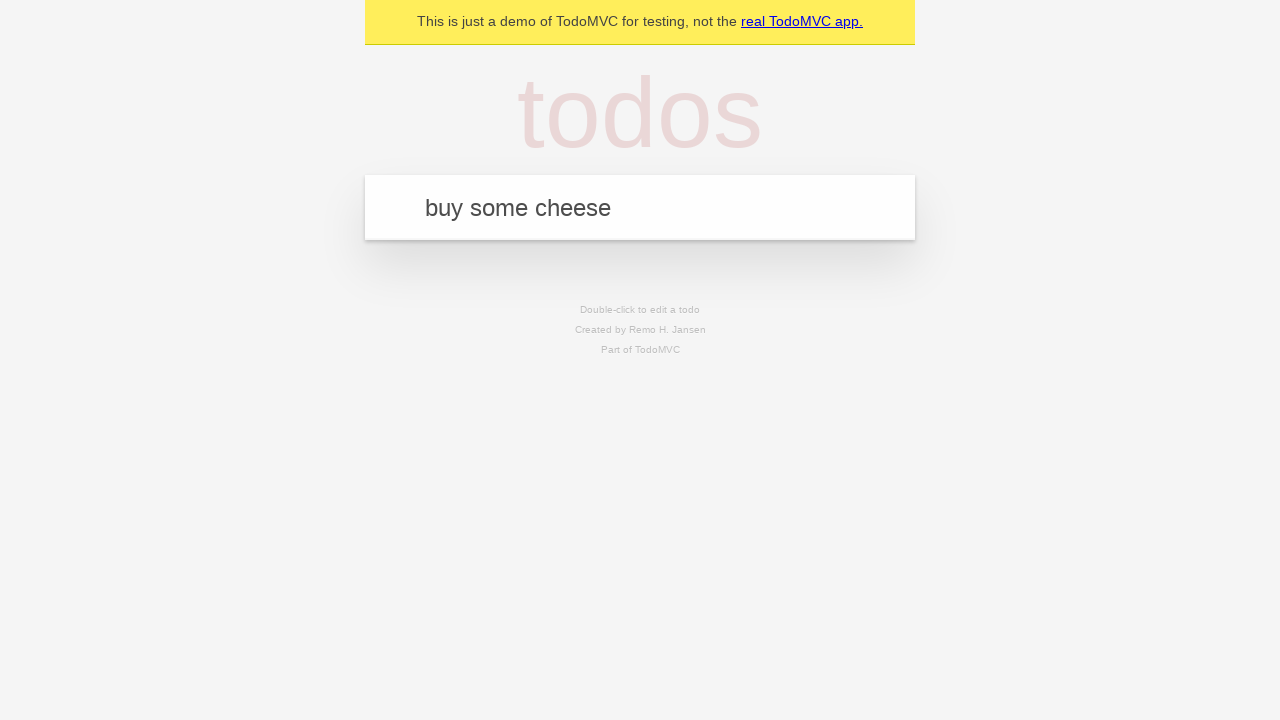

Pressed Enter to add todo item: 'buy some cheese' on internal:attr=[placeholder="What needs to be done?"i]
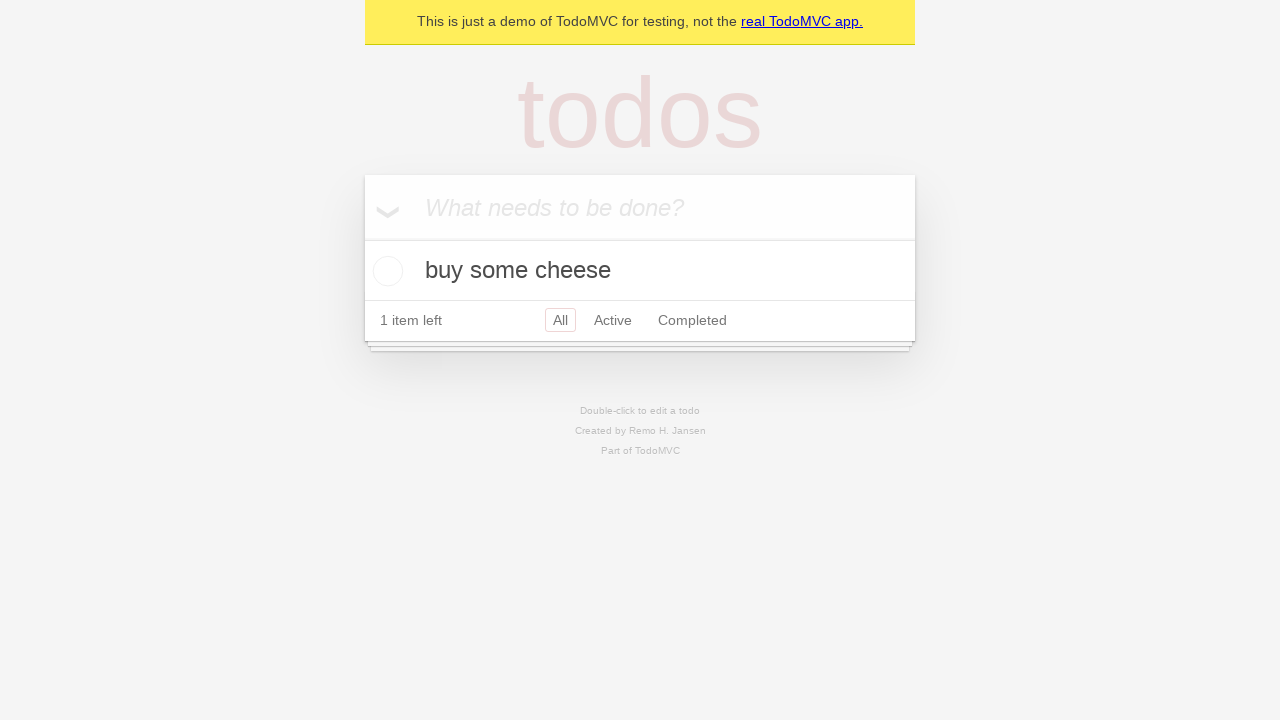

Filled input field with todo item: 'feed the cat' on internal:attr=[placeholder="What needs to be done?"i]
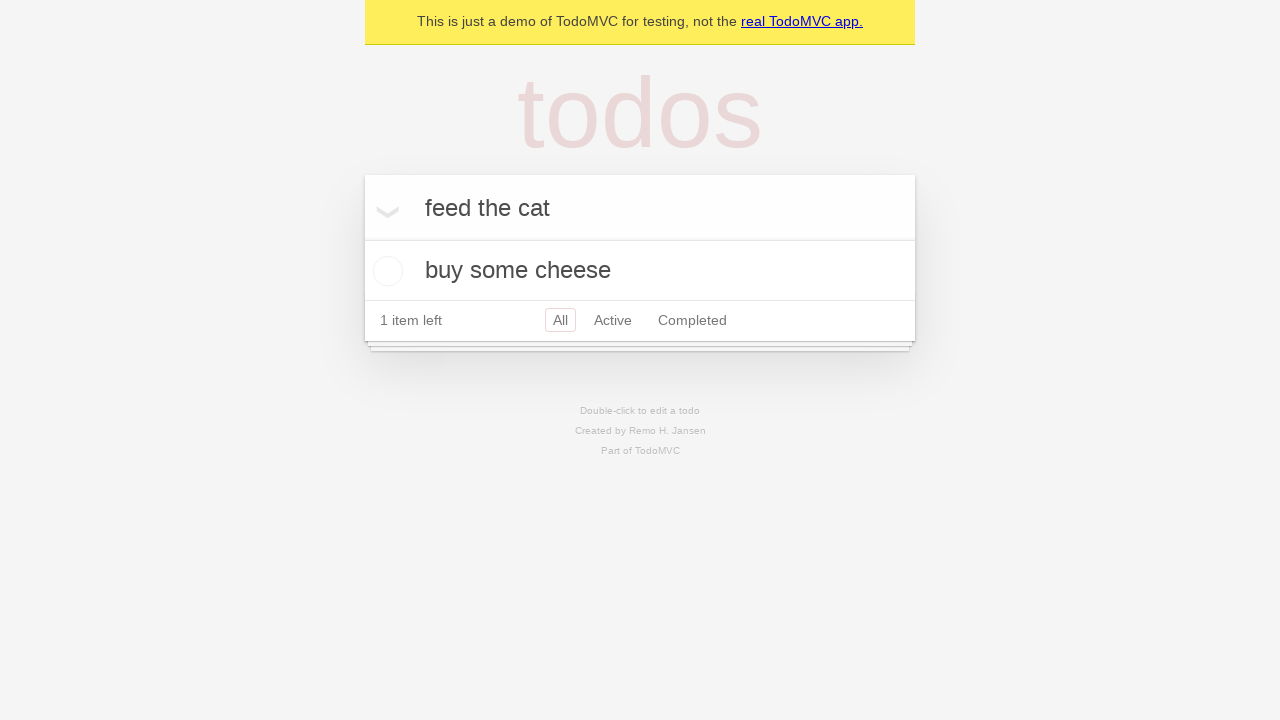

Pressed Enter to add todo item: 'feed the cat' on internal:attr=[placeholder="What needs to be done?"i]
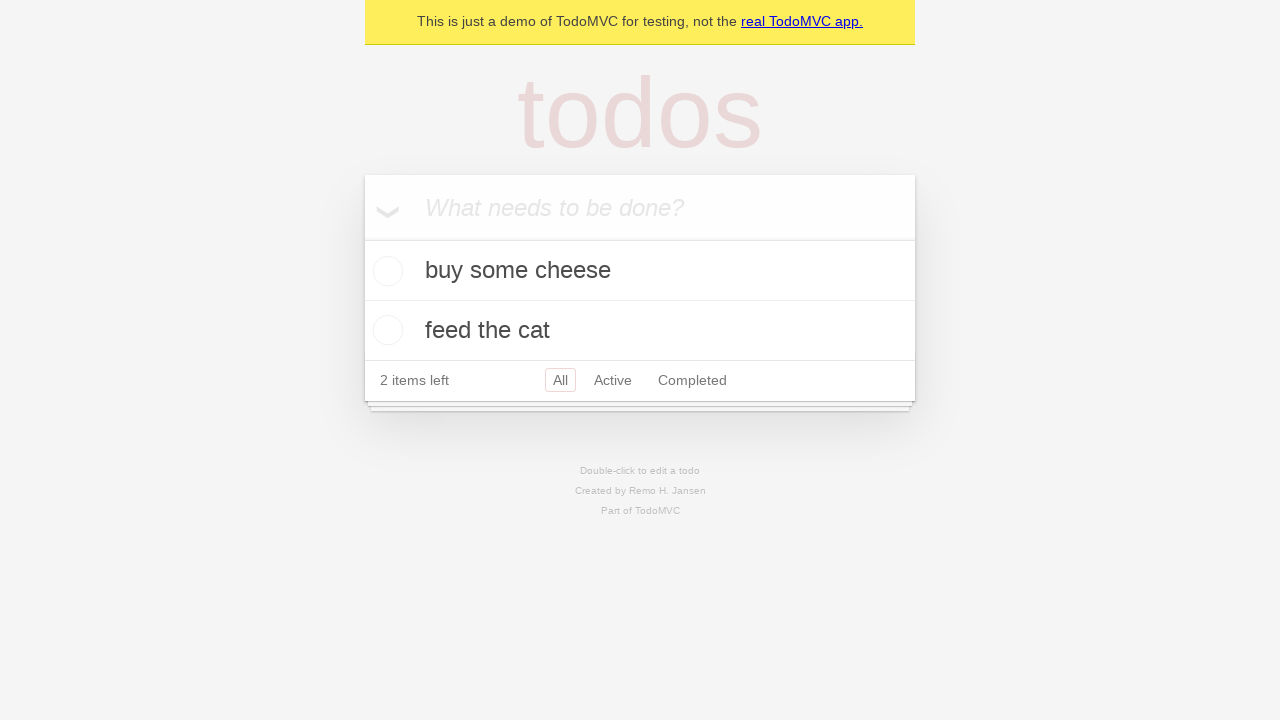

Filled input field with todo item: 'book a doctors appointment' on internal:attr=[placeholder="What needs to be done?"i]
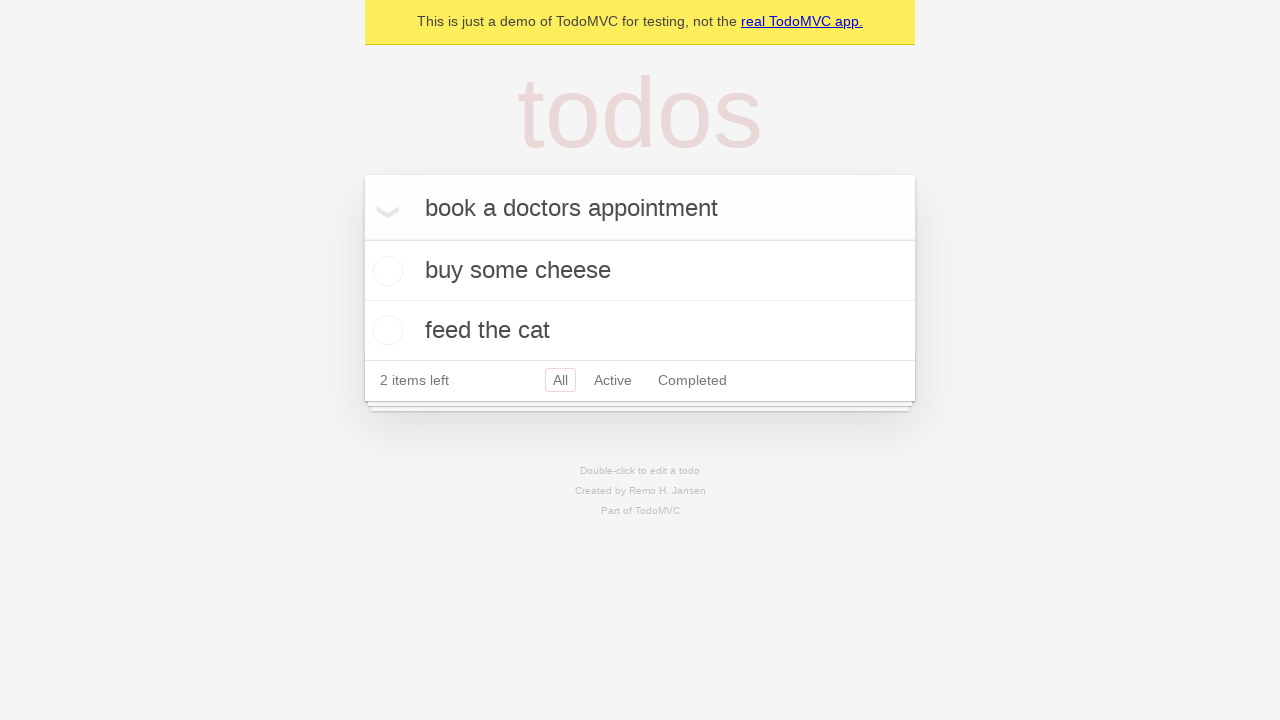

Pressed Enter to add todo item: 'book a doctors appointment' on internal:attr=[placeholder="What needs to be done?"i]
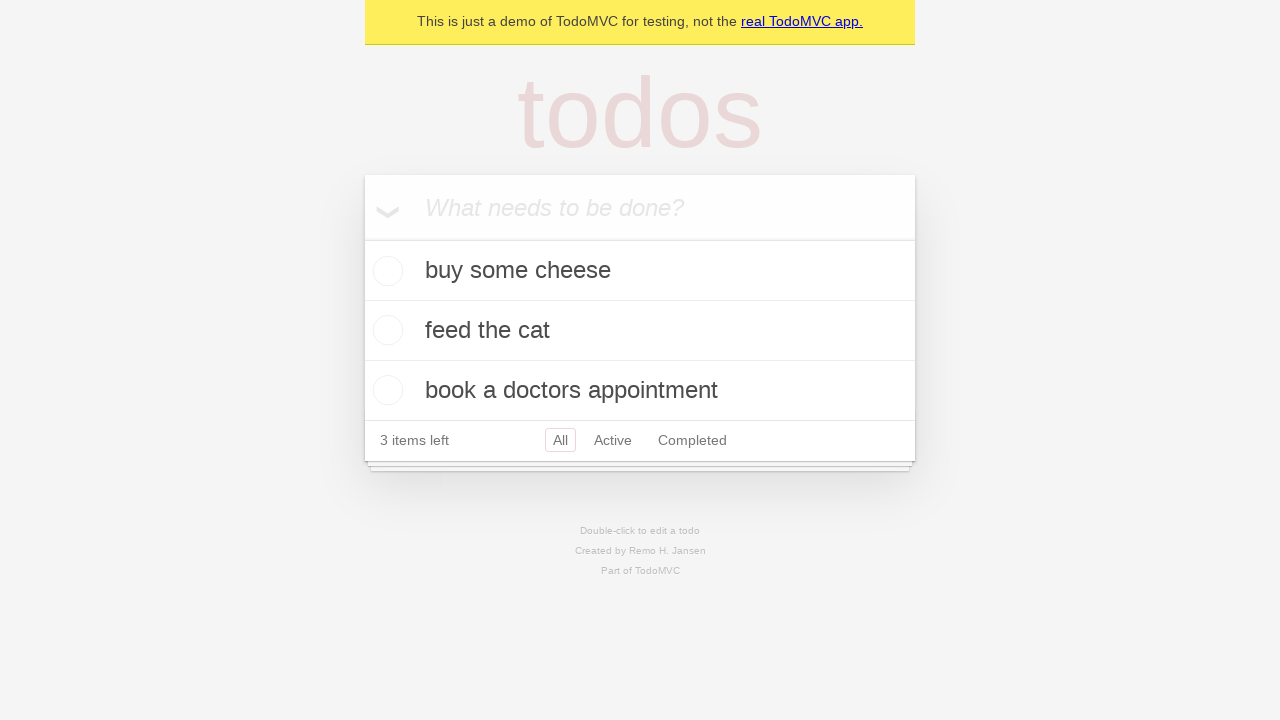

Verified that all 3 todo items are displayed correctly
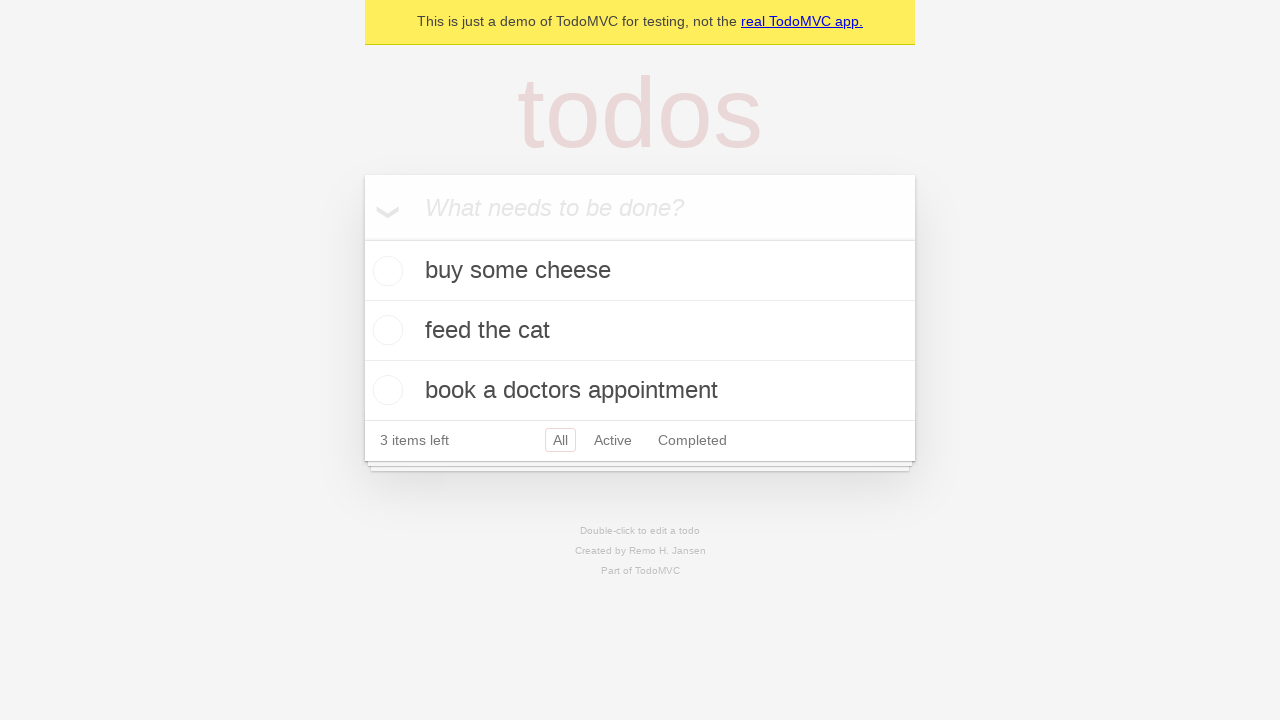

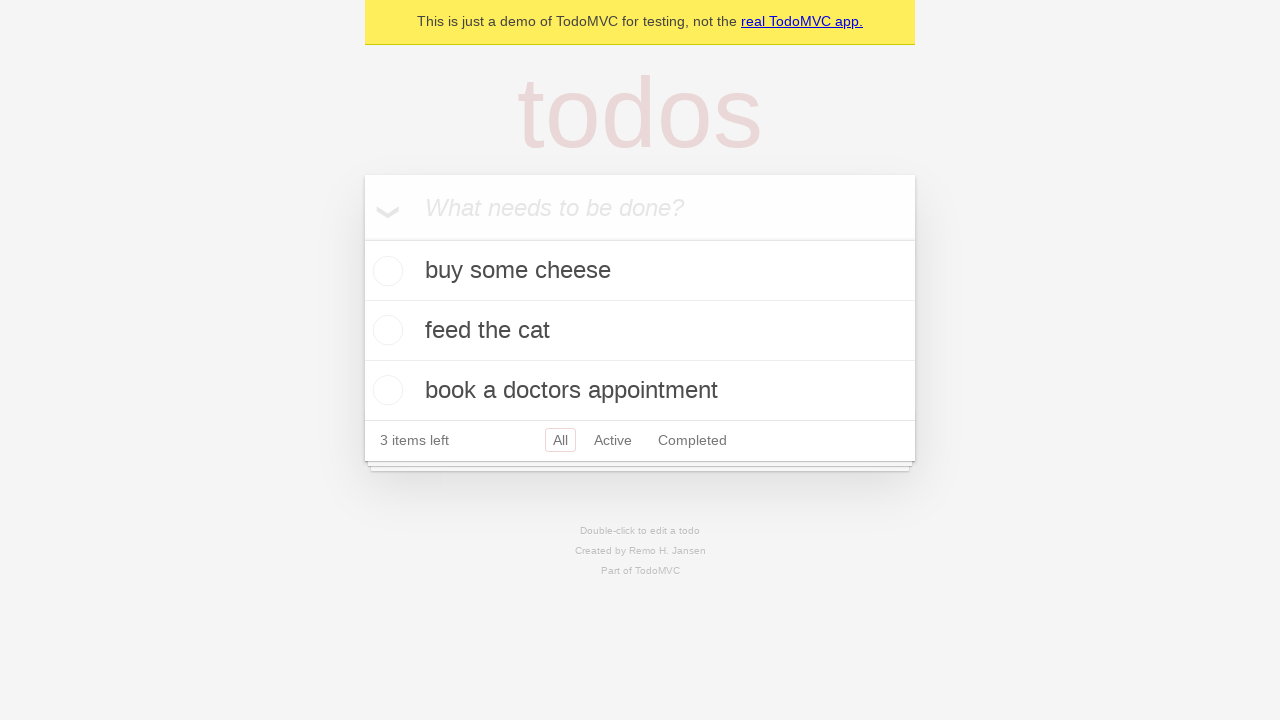